Tests validation when email is missing @ sign

Starting URL: https://www.sharelane.com/cgi-bin/register.py

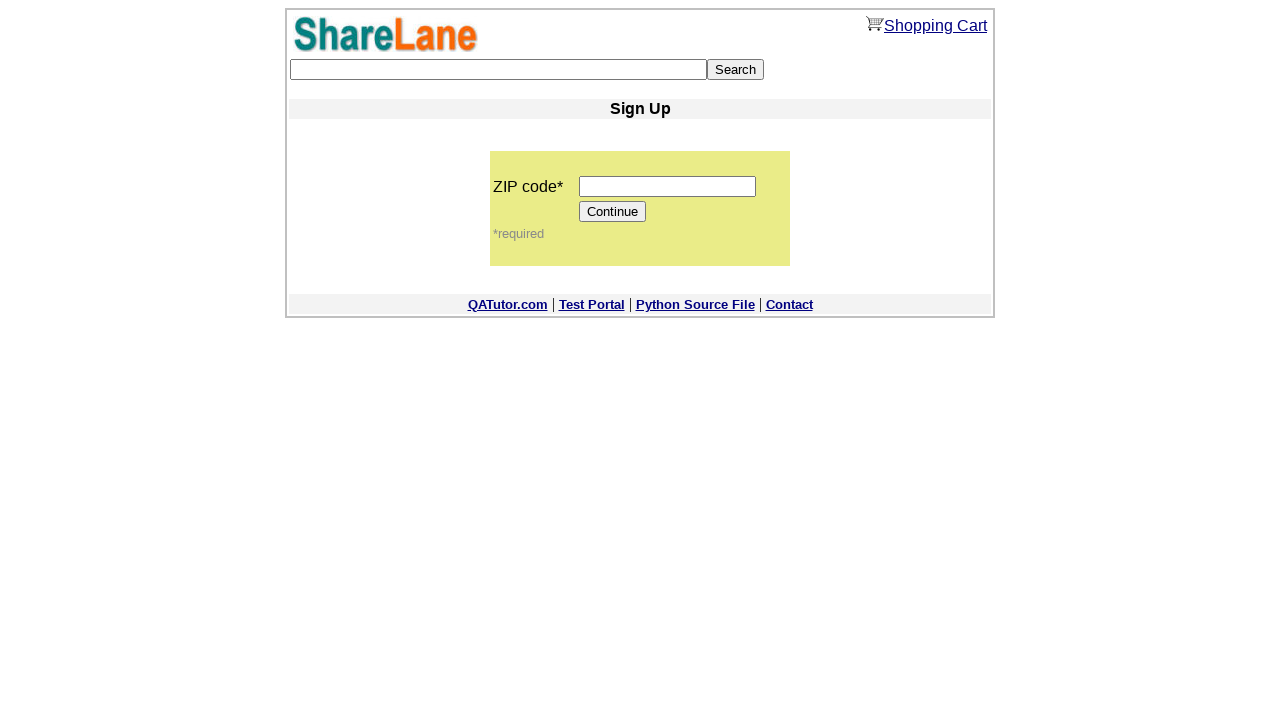

Filled zip code field with '12345' on input[name='zip_code']
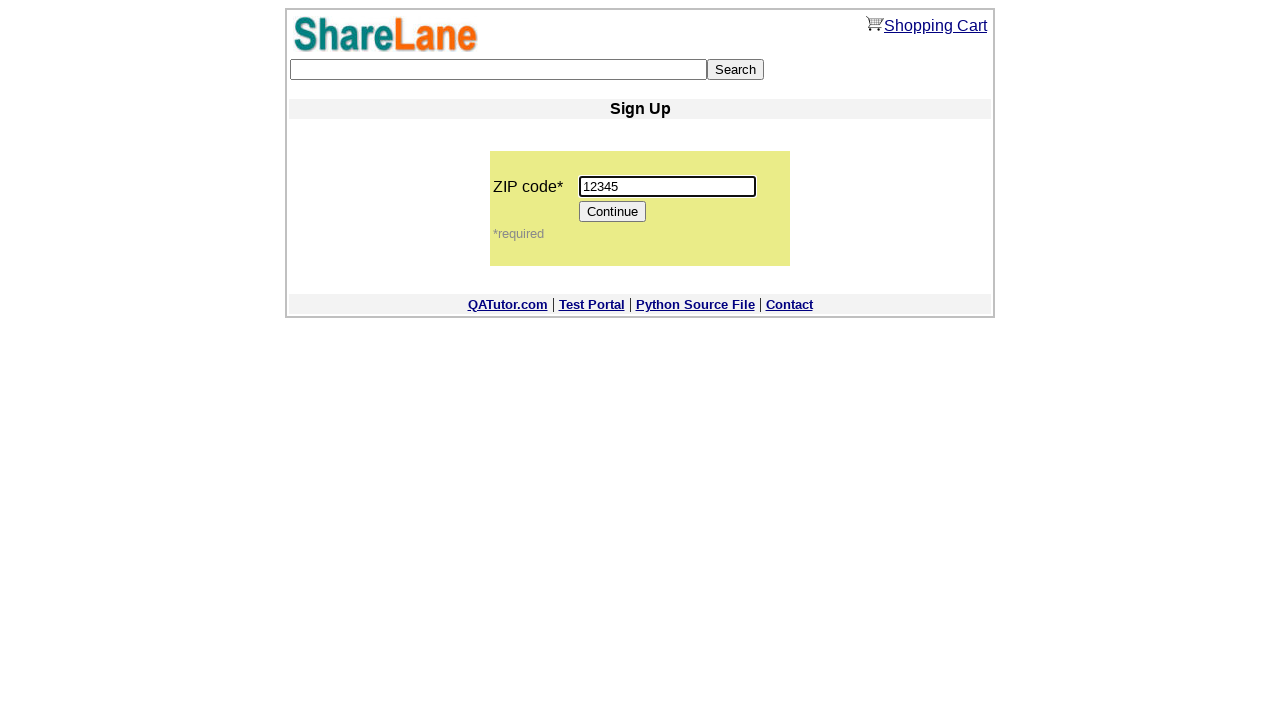

Clicked Continue button to proceed to registration form at (613, 212) on input[value='Continue']
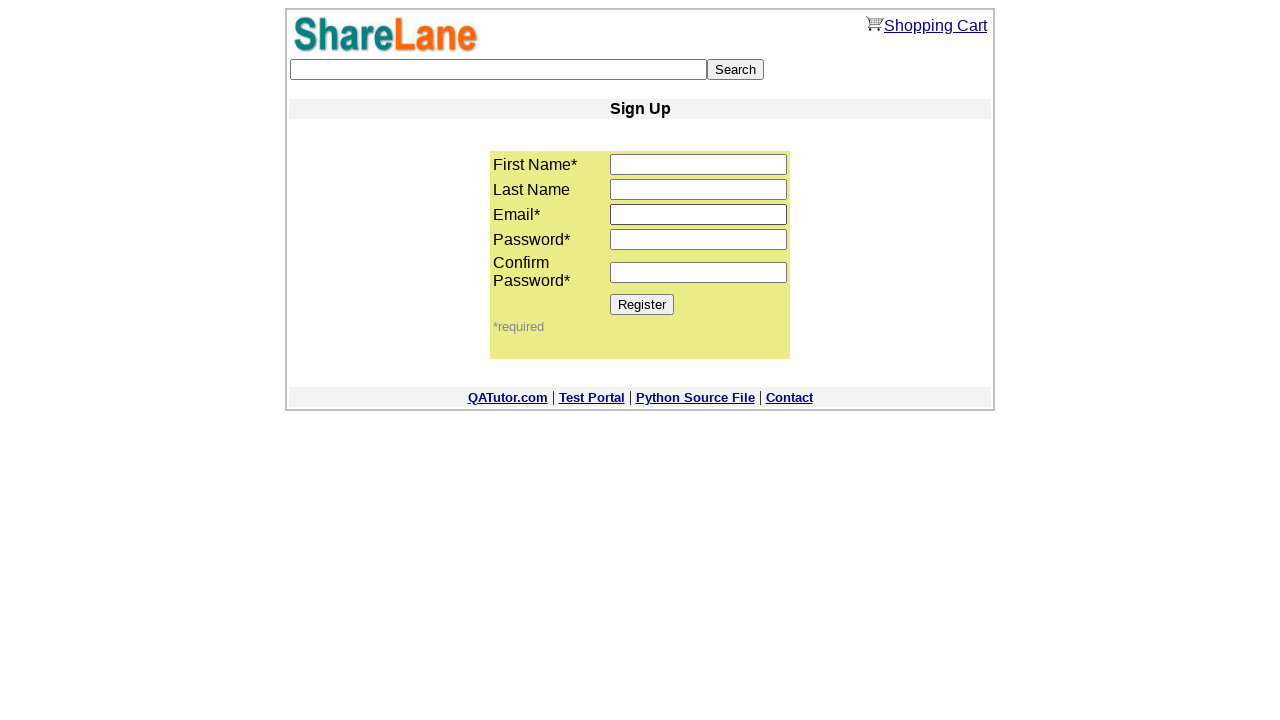

Filled first name field with 'John' on input[name='first_name']
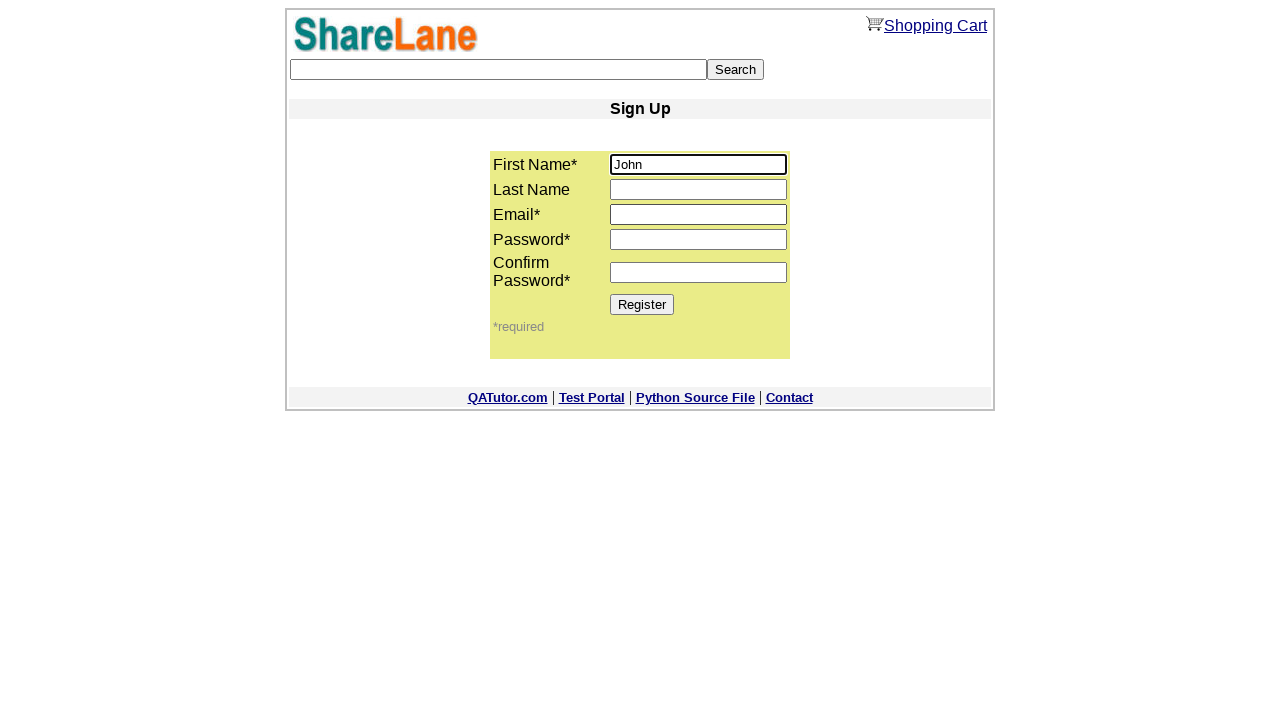

Filled email field with invalid email 'testtest.test' (missing @ sign) on input[name='email']
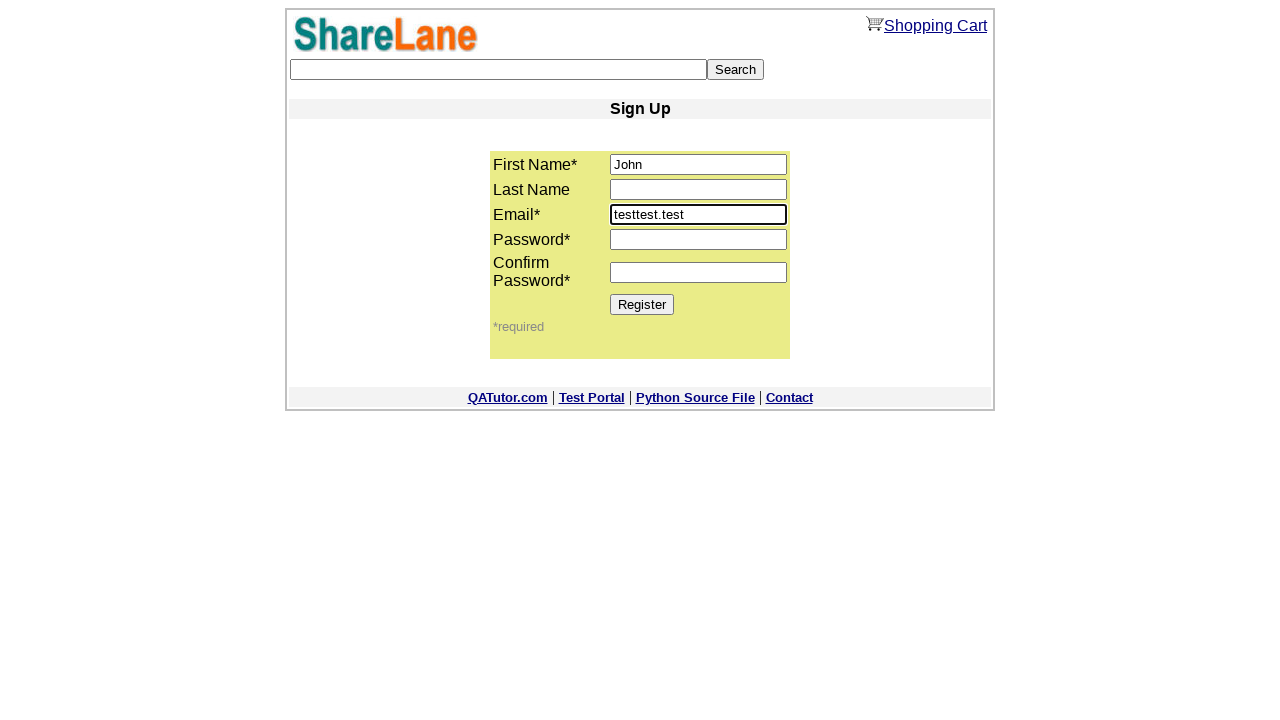

Filled password field with '12345' on input[name='password1']
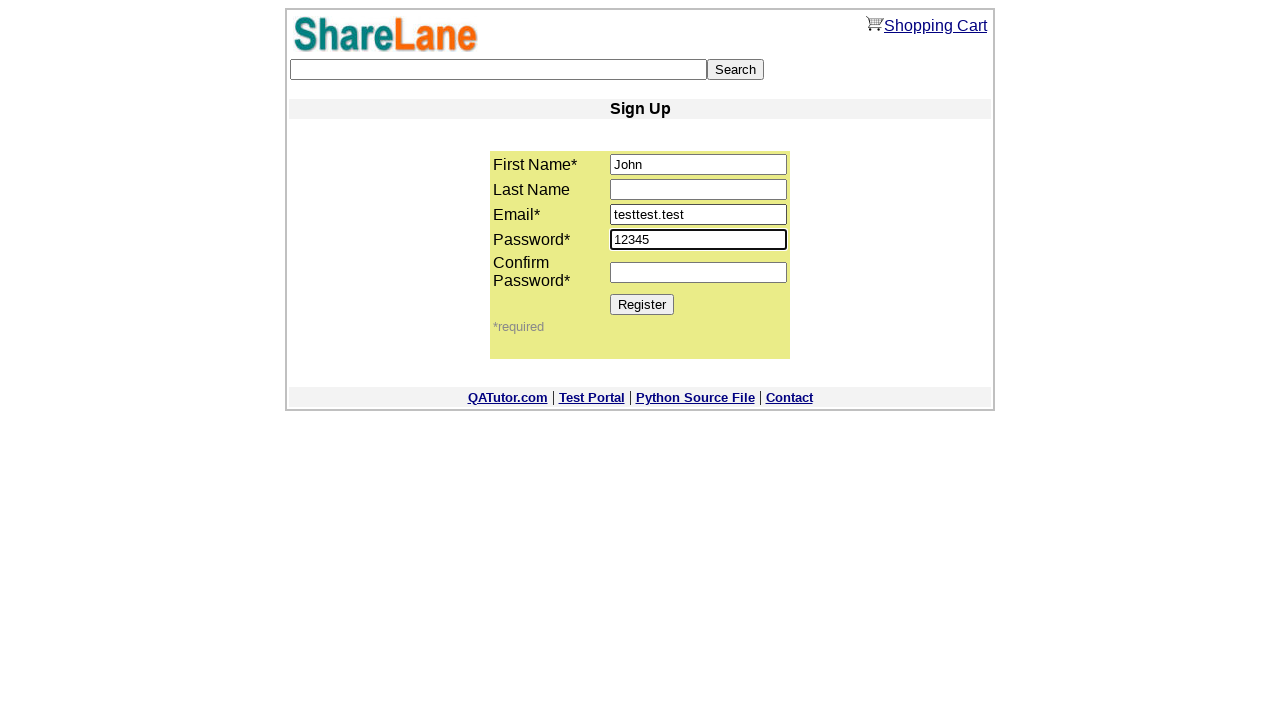

Filled password confirmation field with '12345' on input[name='password2']
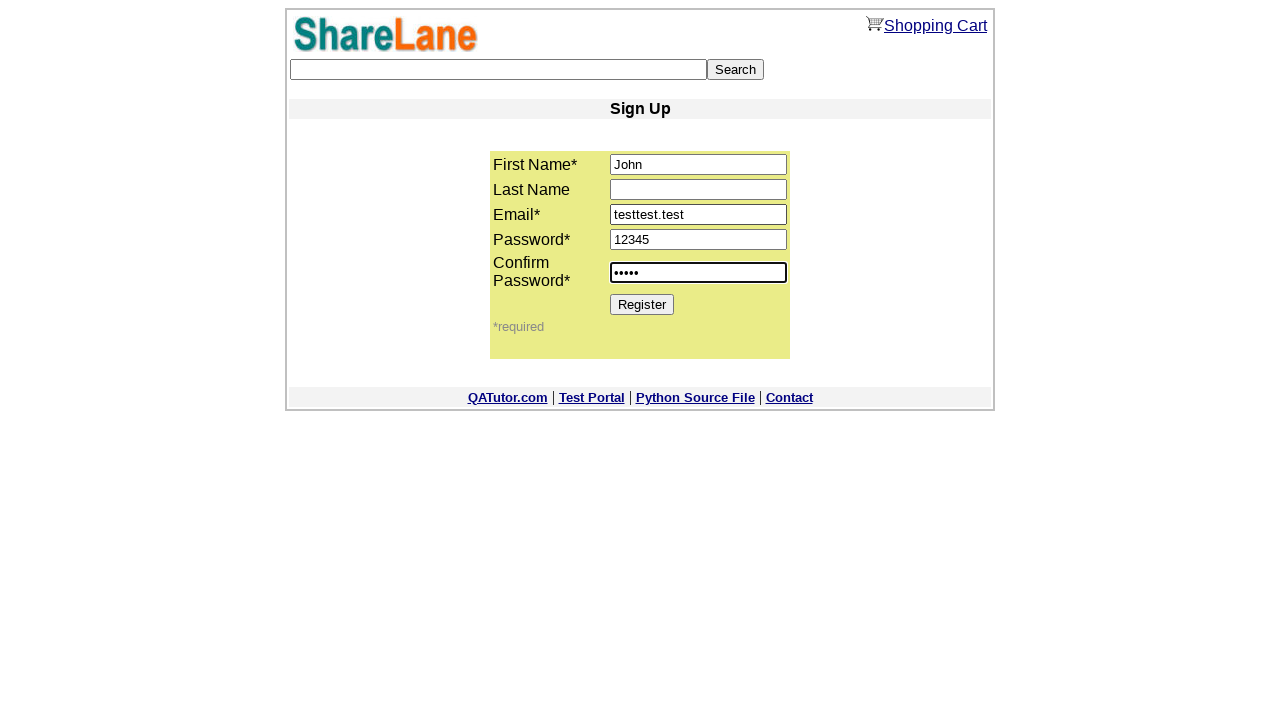

Clicked Register button to submit form with invalid email at (642, 304) on input[value='Register']
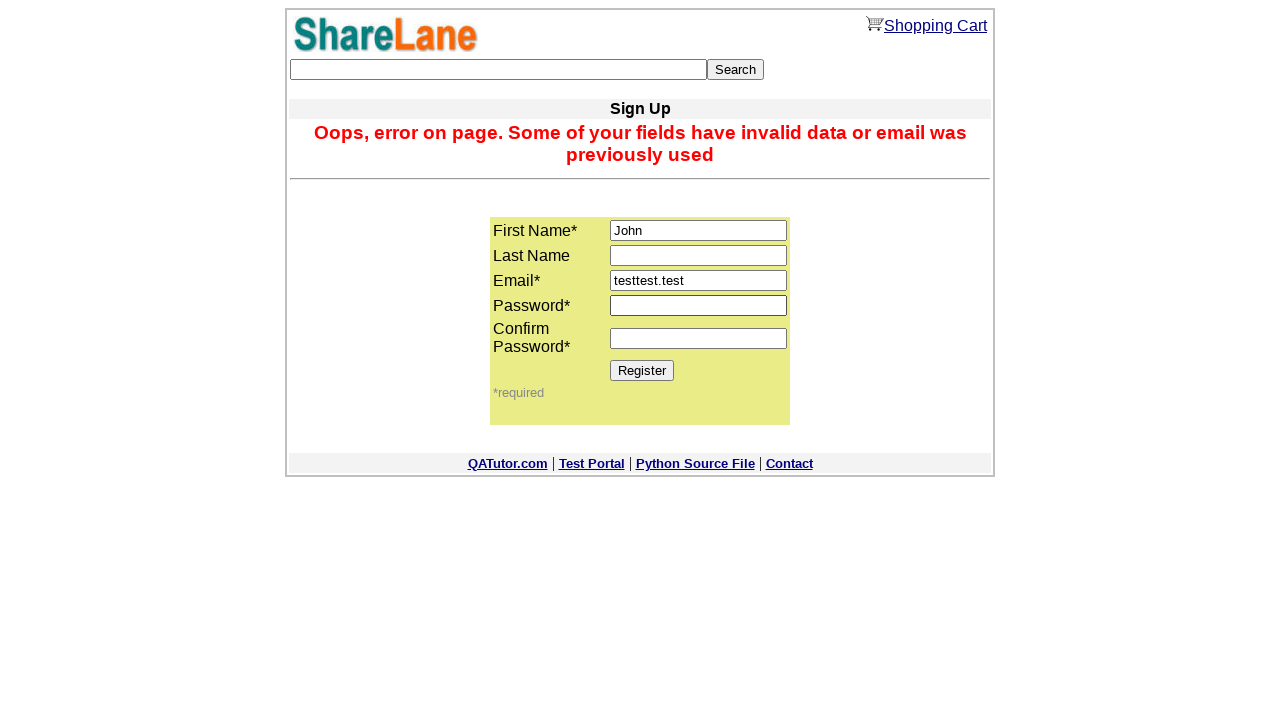

Error message appeared validating email format requirement
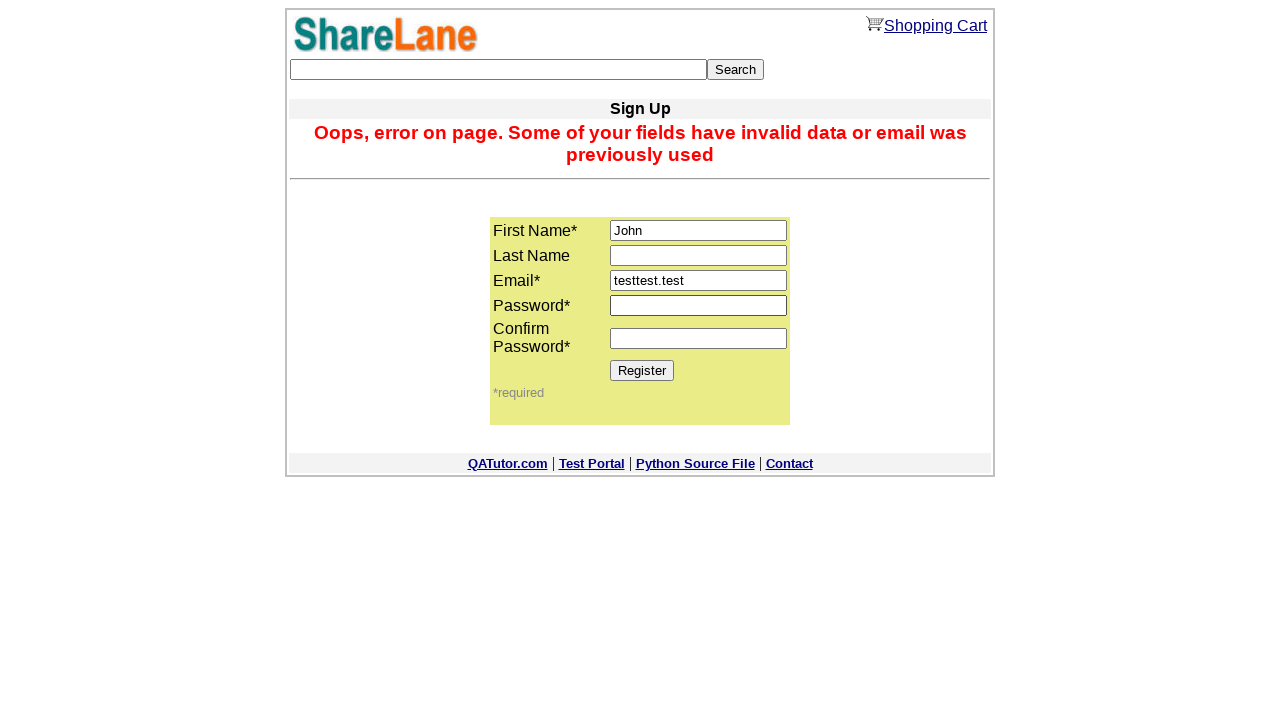

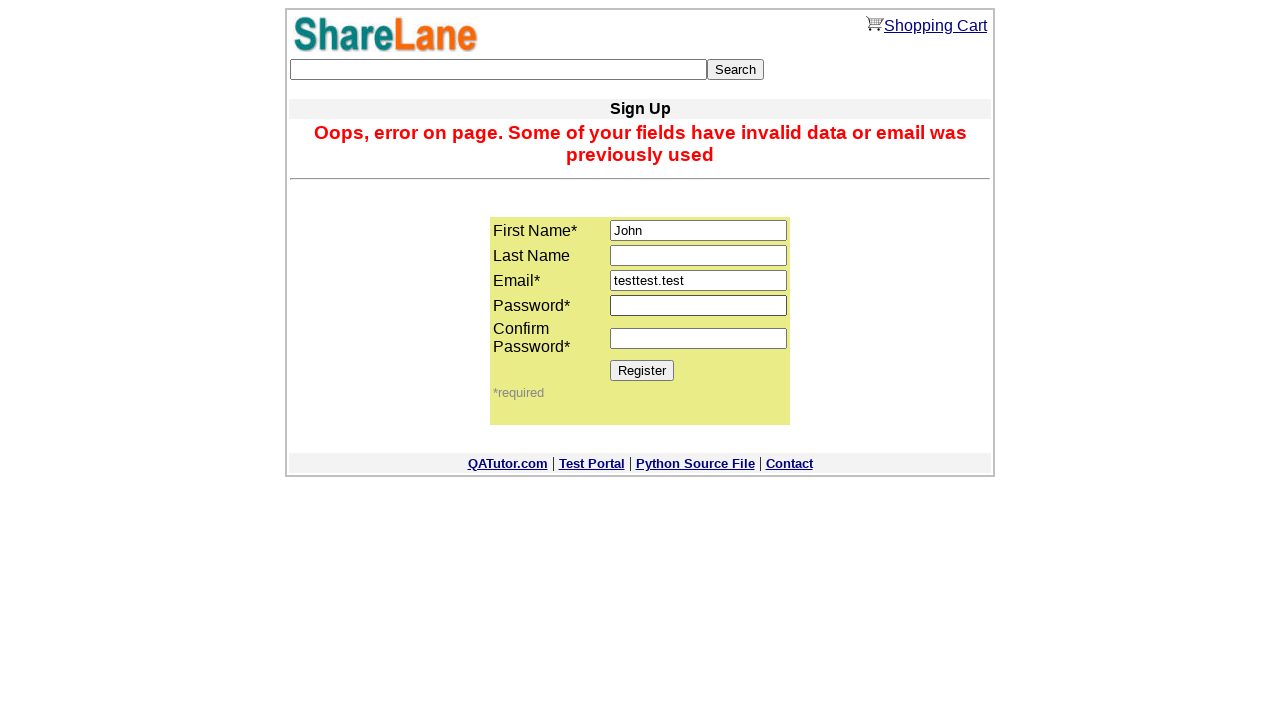